Tests the red button by clicking on it and verifying the URL remains the same

Starting URL: https://the-internet.herokuapp.com/challenging_dom

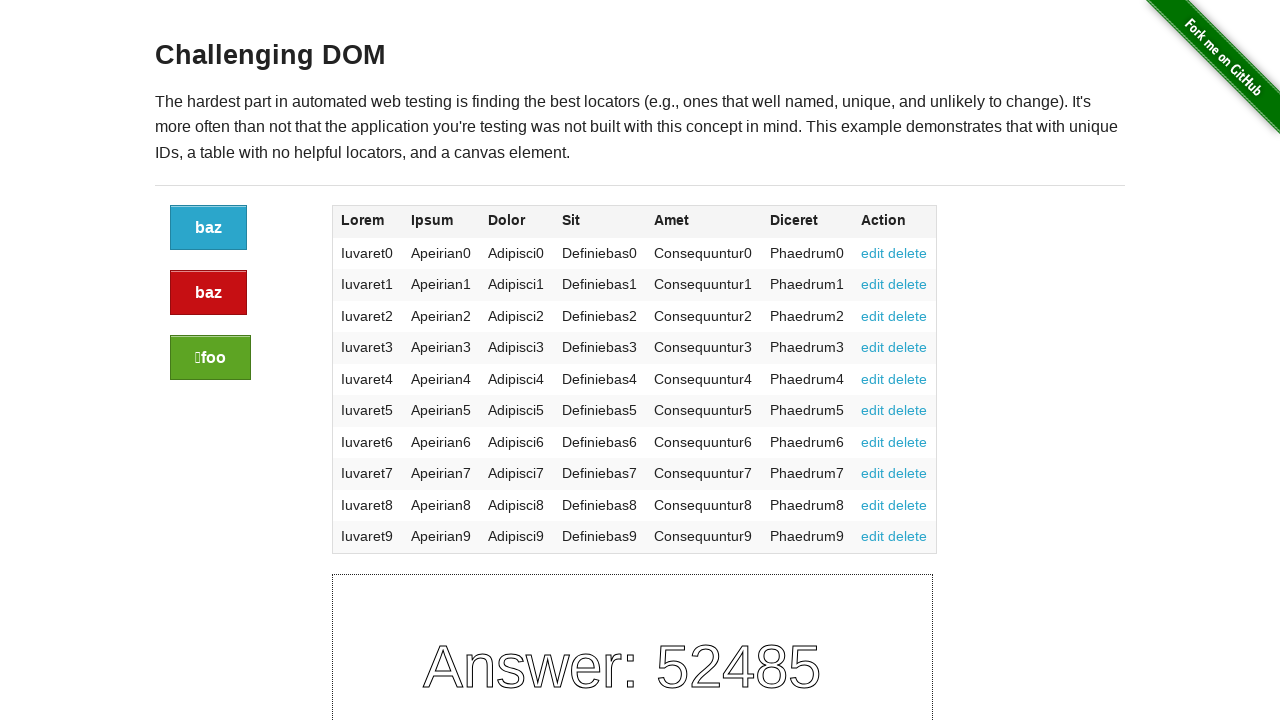

Captured initial URL from challenging_dom page
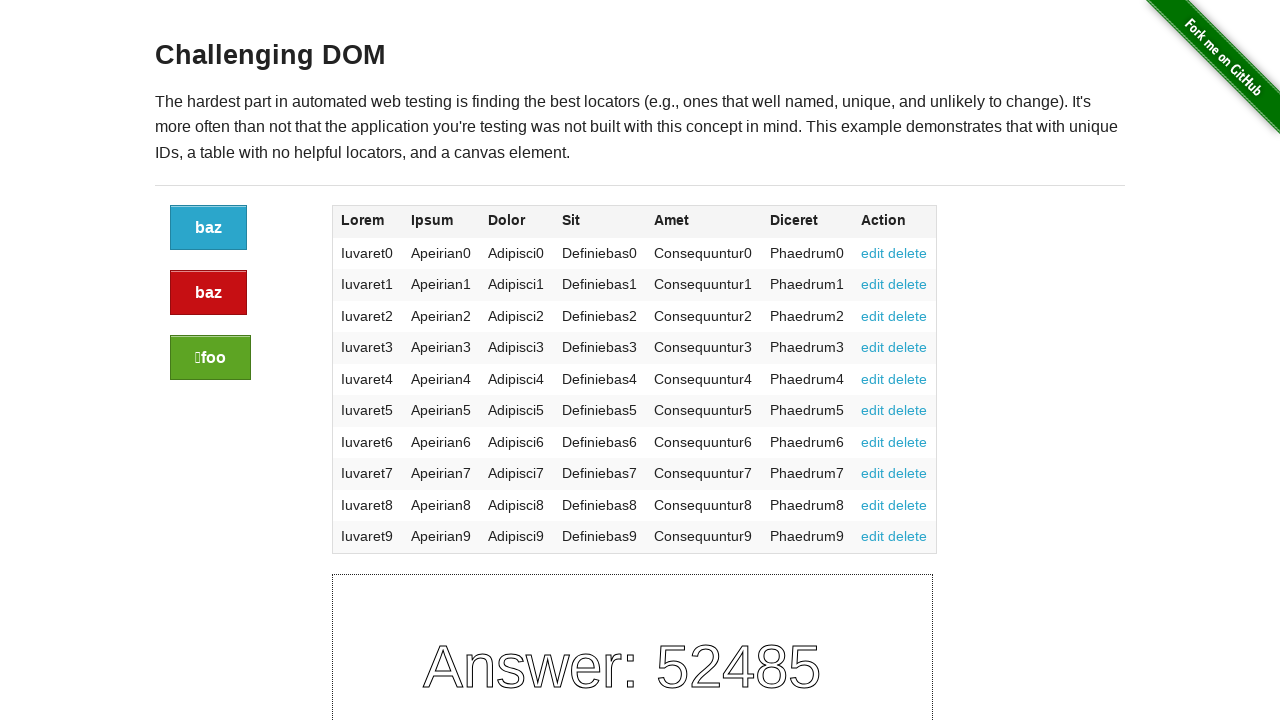

Clicked the red button at (208, 293) on a.button.alert
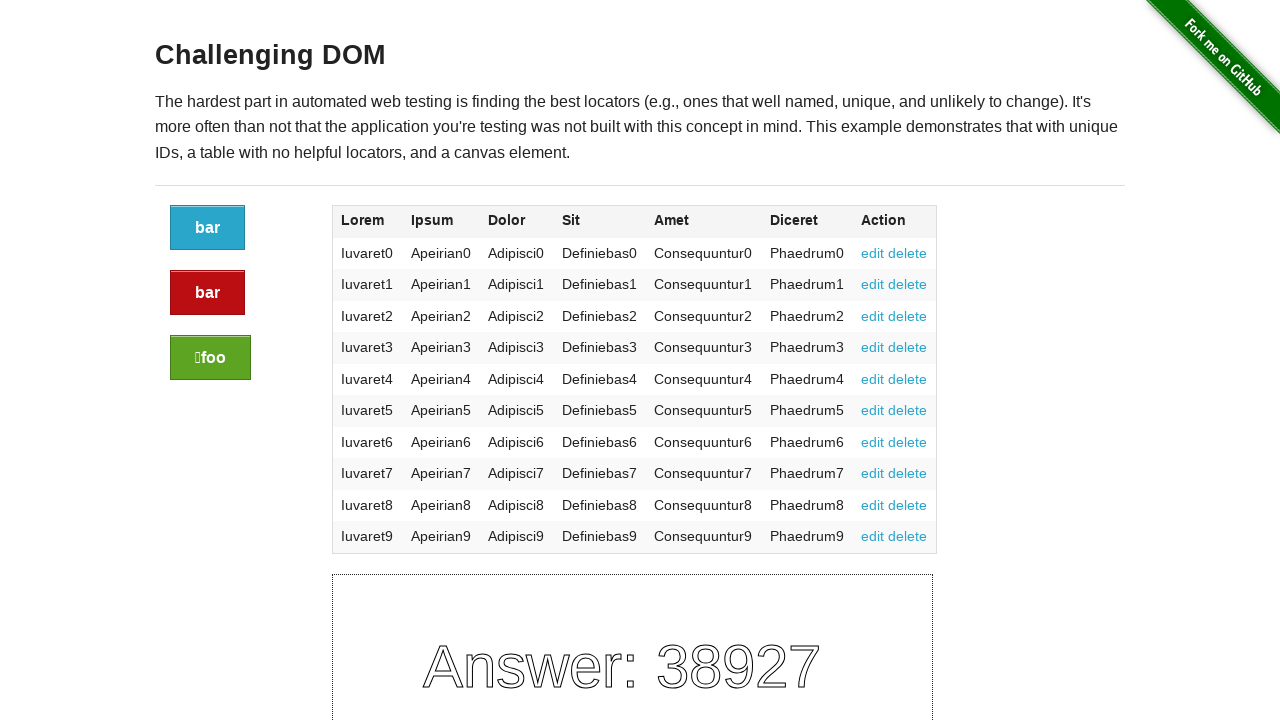

Waited 2 seconds for any navigation to complete
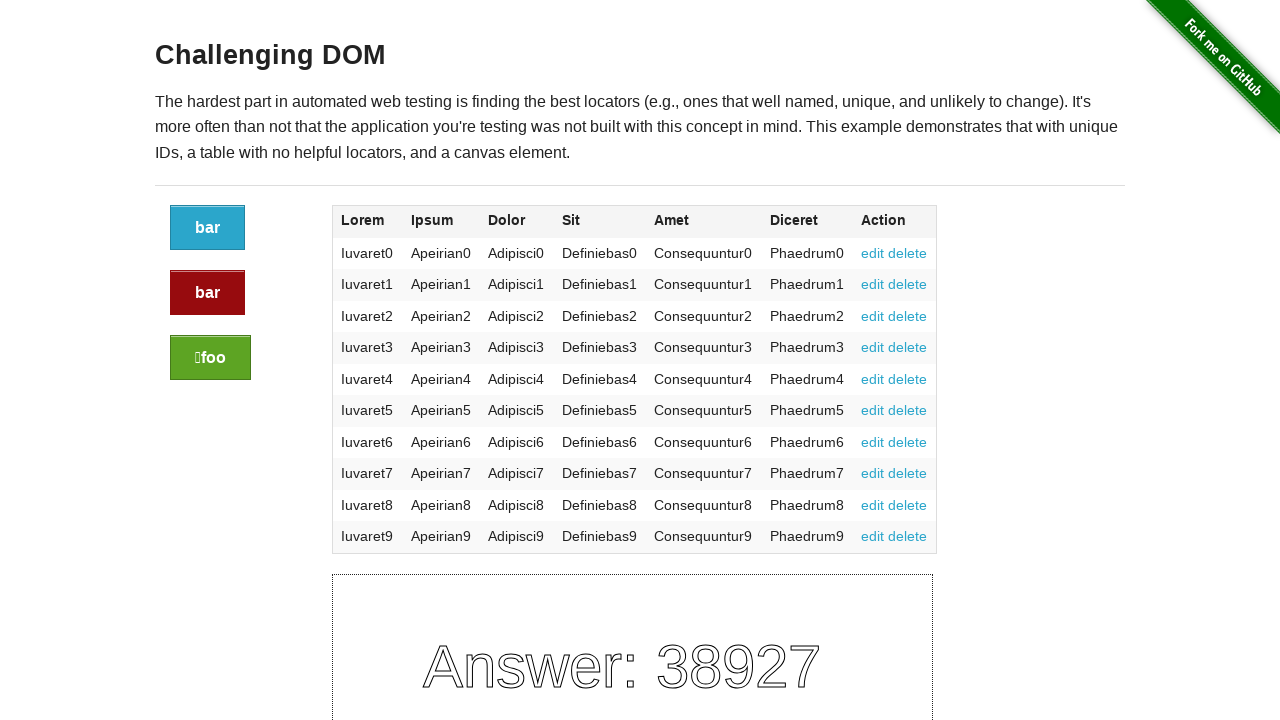

Captured current URL after red button click
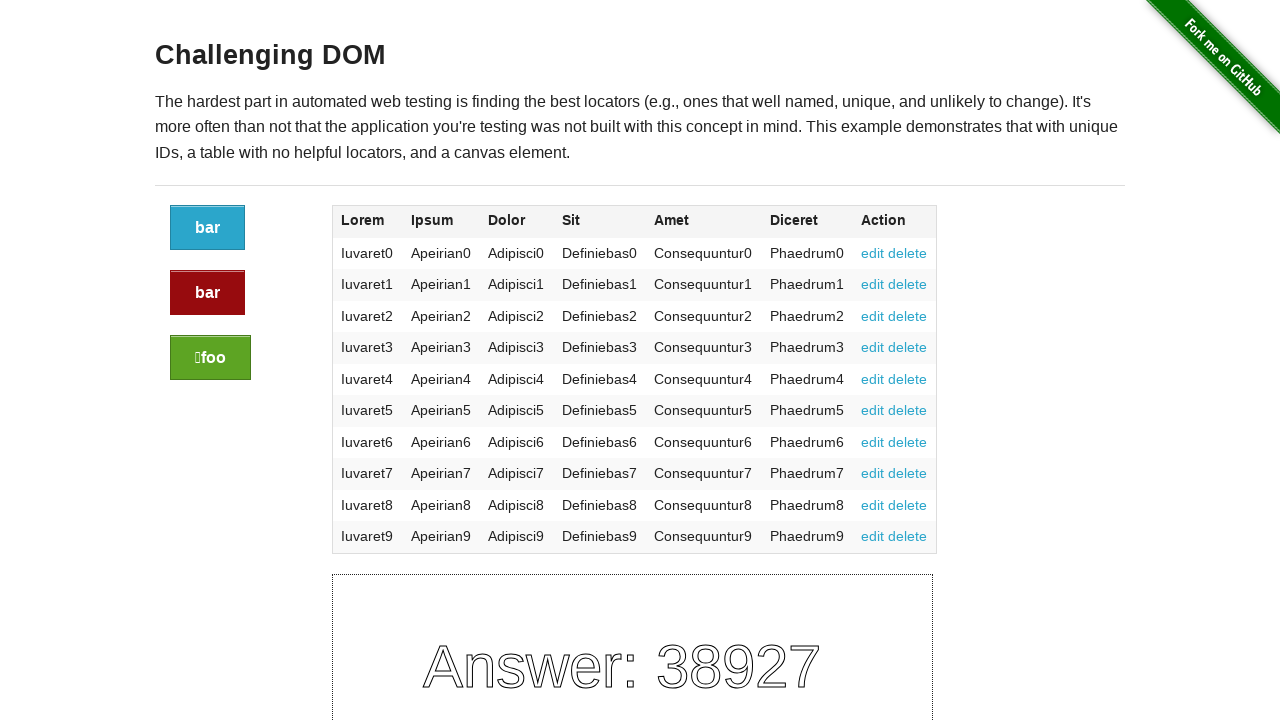

Verified URL remained on challenging_dom page after red button click
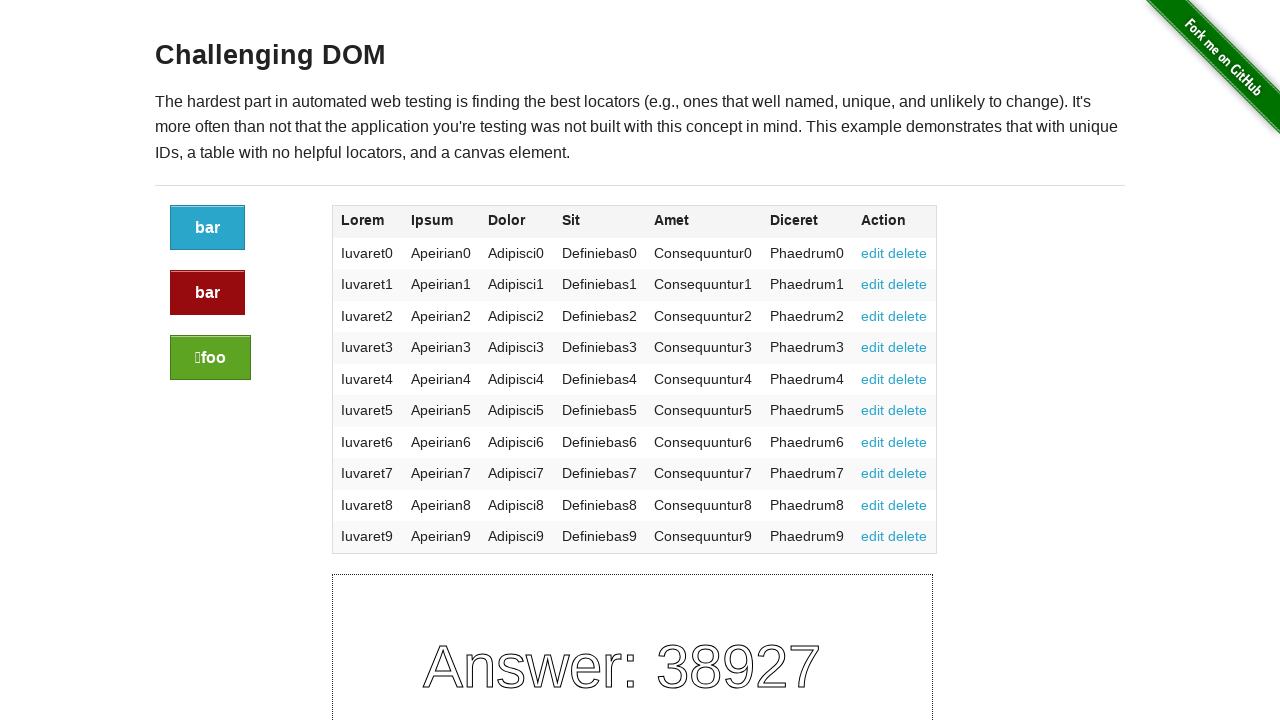

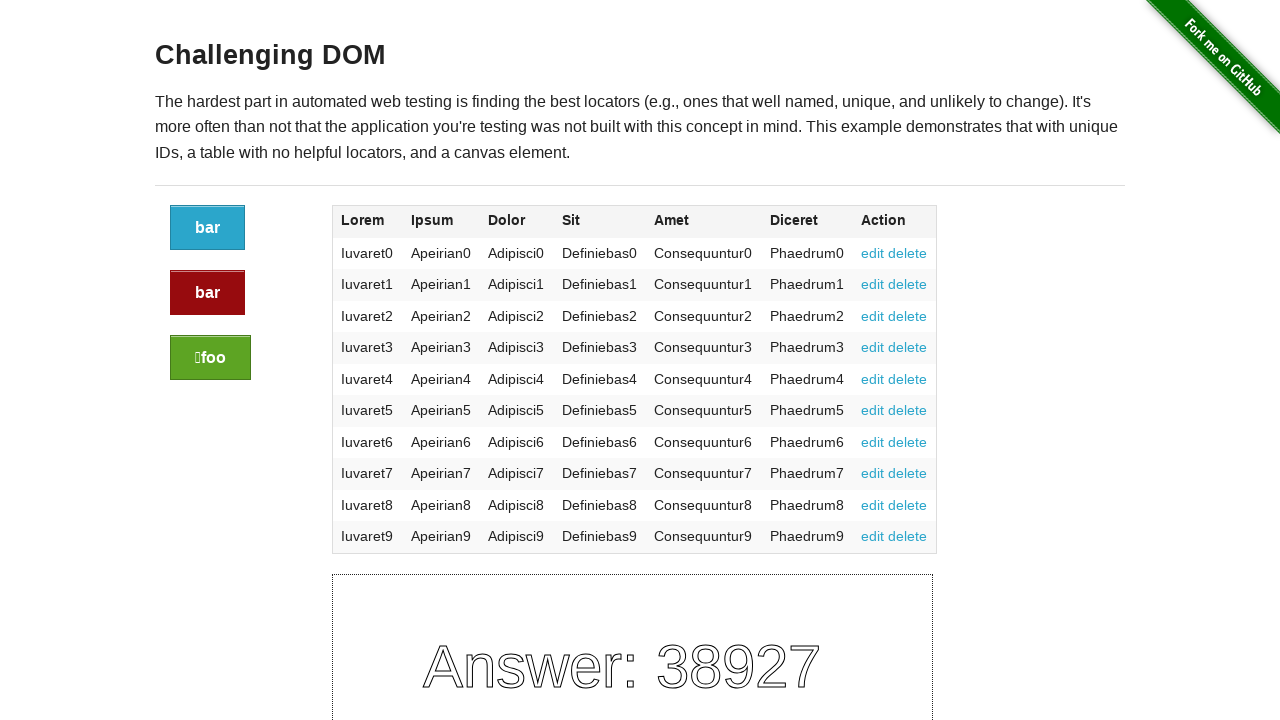